Tests a signup form by filling in first name, last name, and email fields, then submitting the form

Starting URL: http://secure-retreat-92358.herokuapp.com/

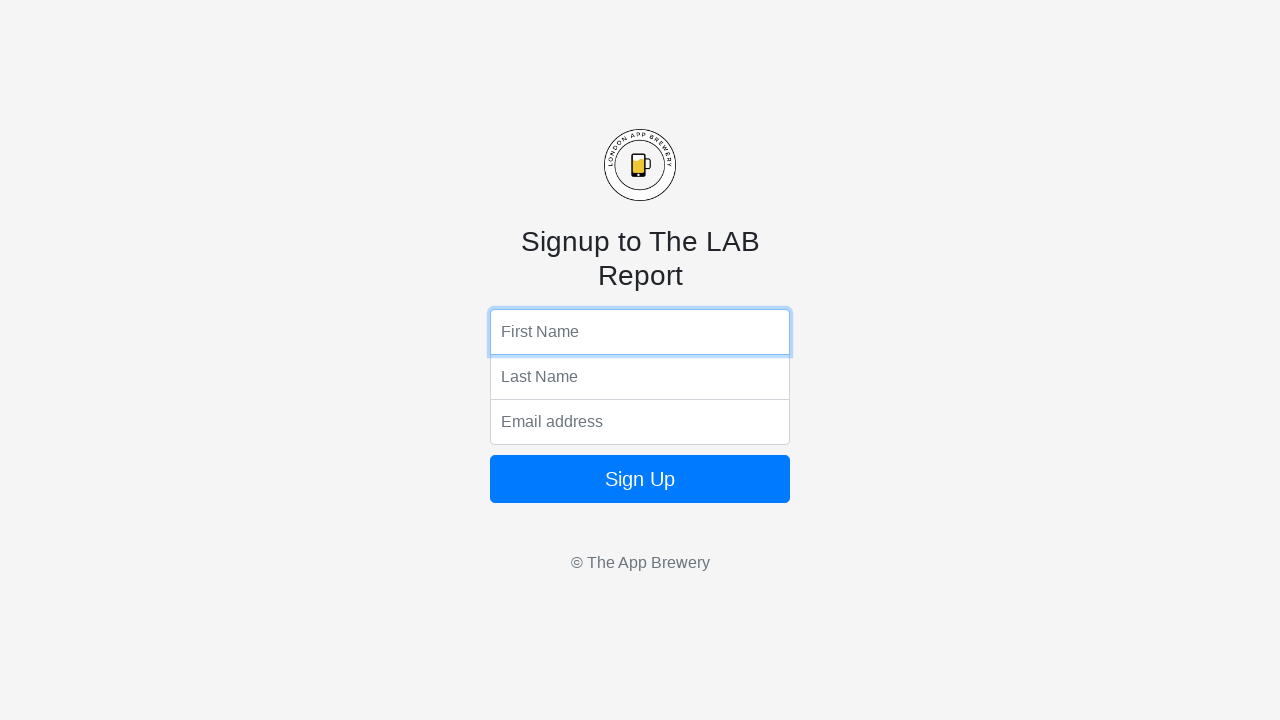

Filled first name field with 'Alexandra' on input[name='fName']
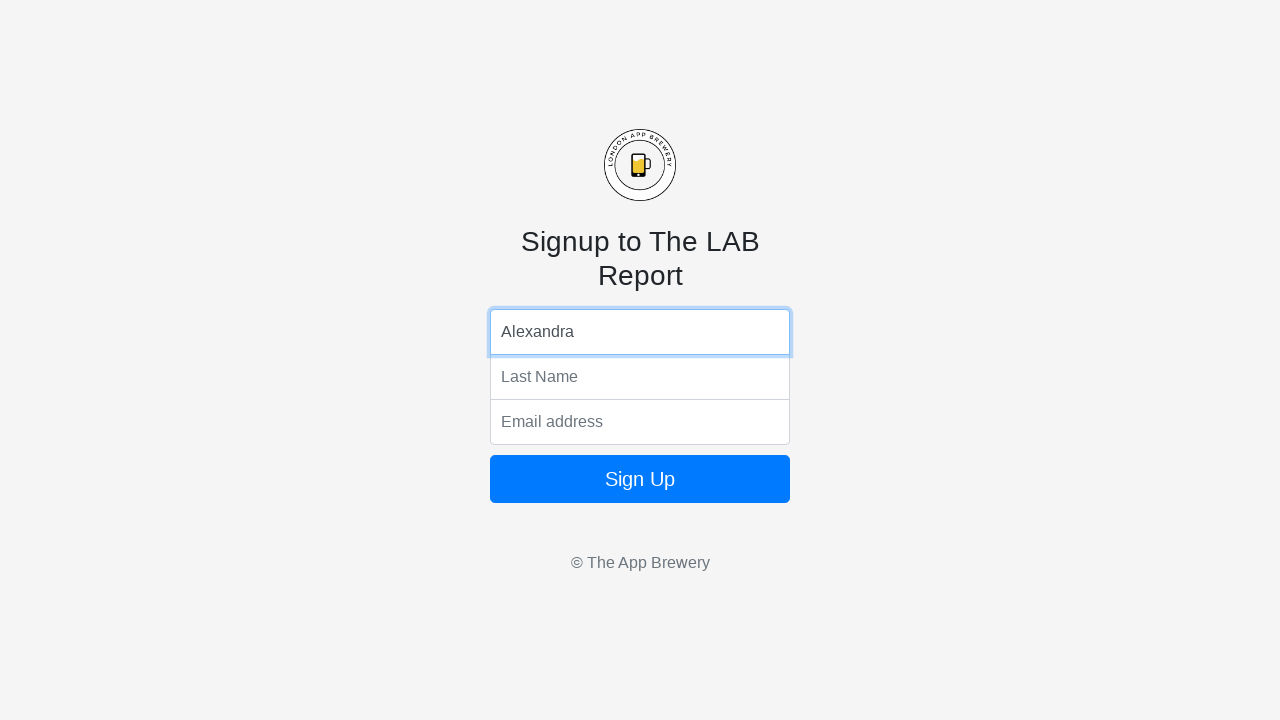

Filled last name field with 'Mitchell' on input[name='lName']
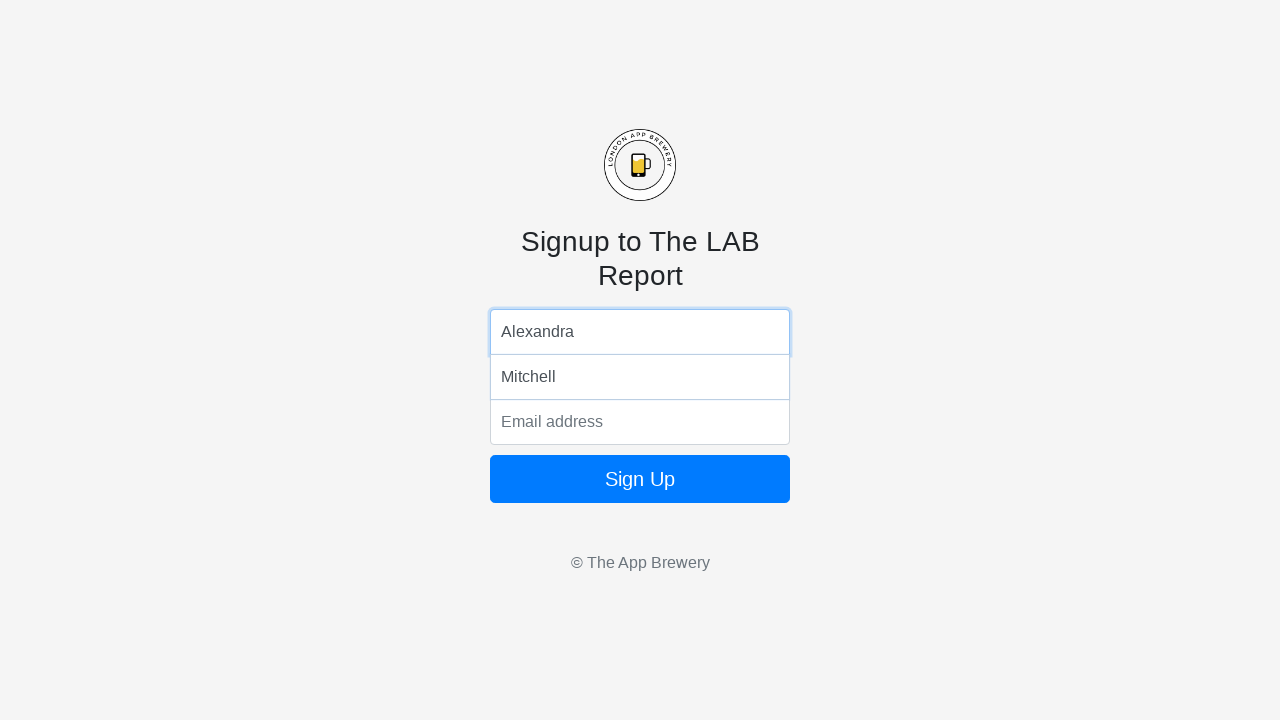

Filled email field with 'alexandra.mitchell@example.com' on input[name='email']
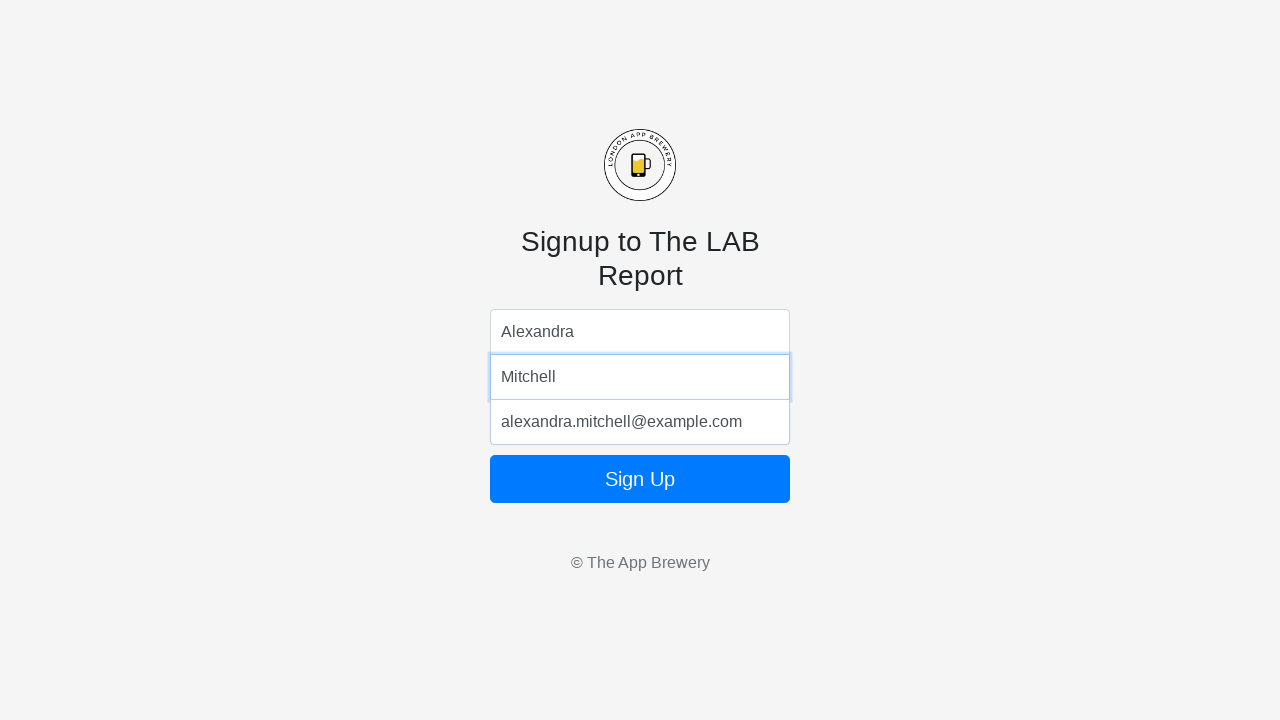

Clicked the form submit button at (640, 479) on form button
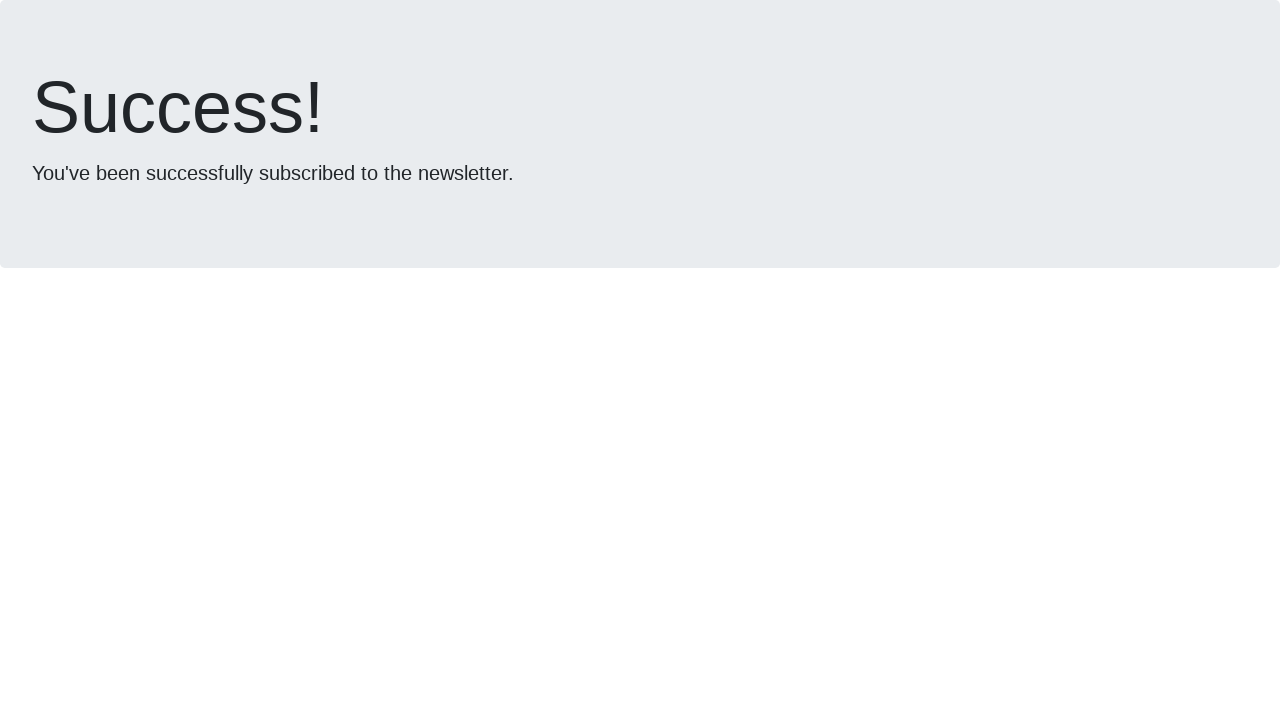

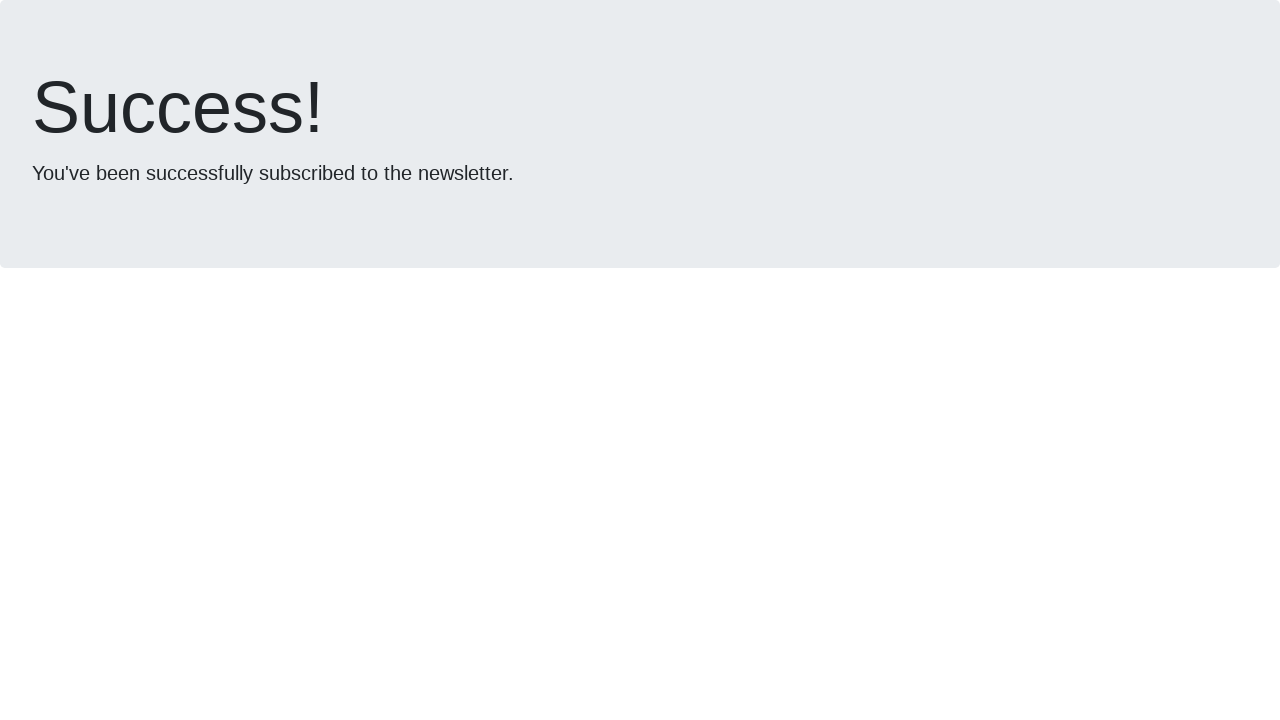